Tests that clicking the "See the plans" link on the free security tools page navigates to the pricing page

Starting URL: https://s4e.io/free-security-tools

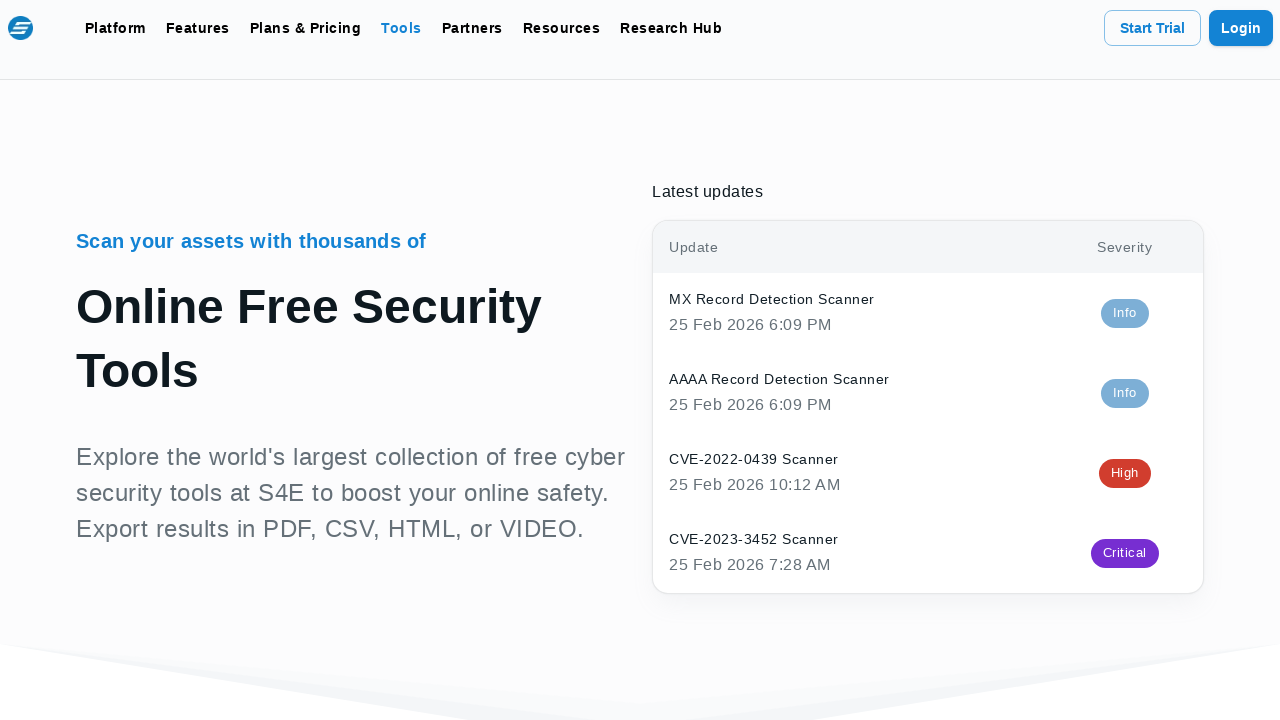

Verified 'See the plans' link is visible on free security tools page
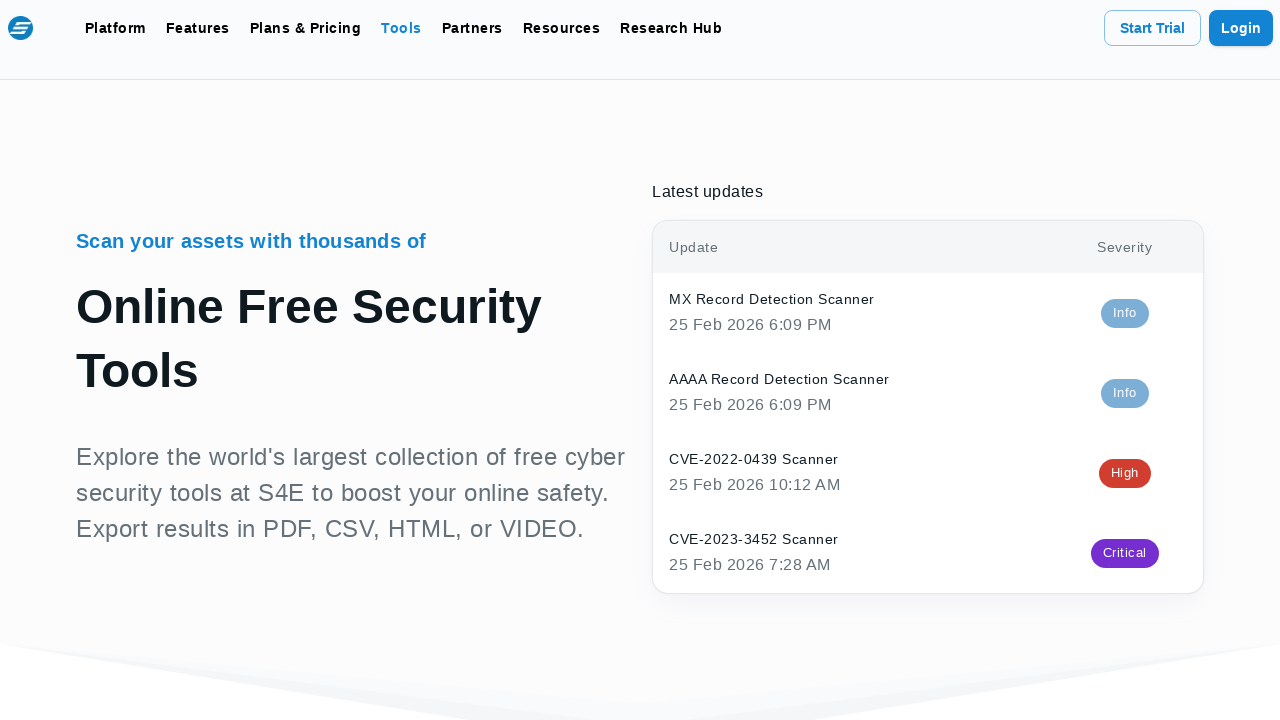

Clicked 'See the plans' link at (444, 360) on a:has-text("See the plans")
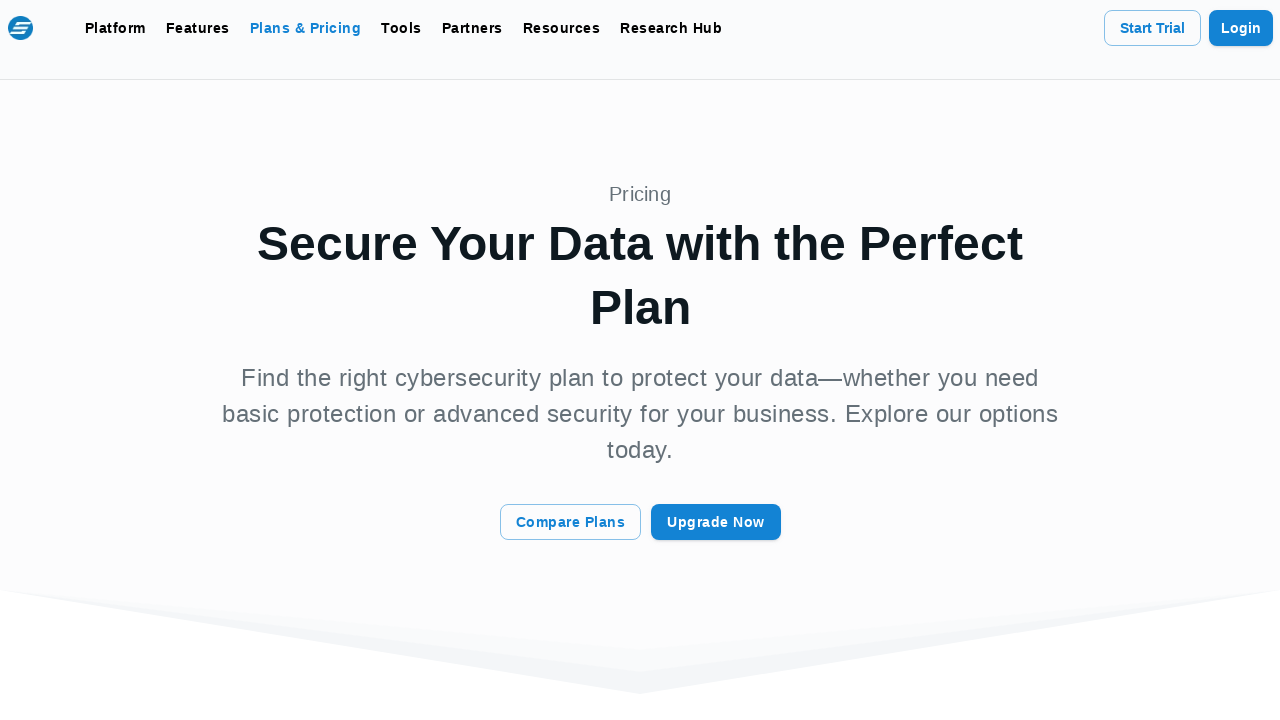

Successfully navigated to pricing page
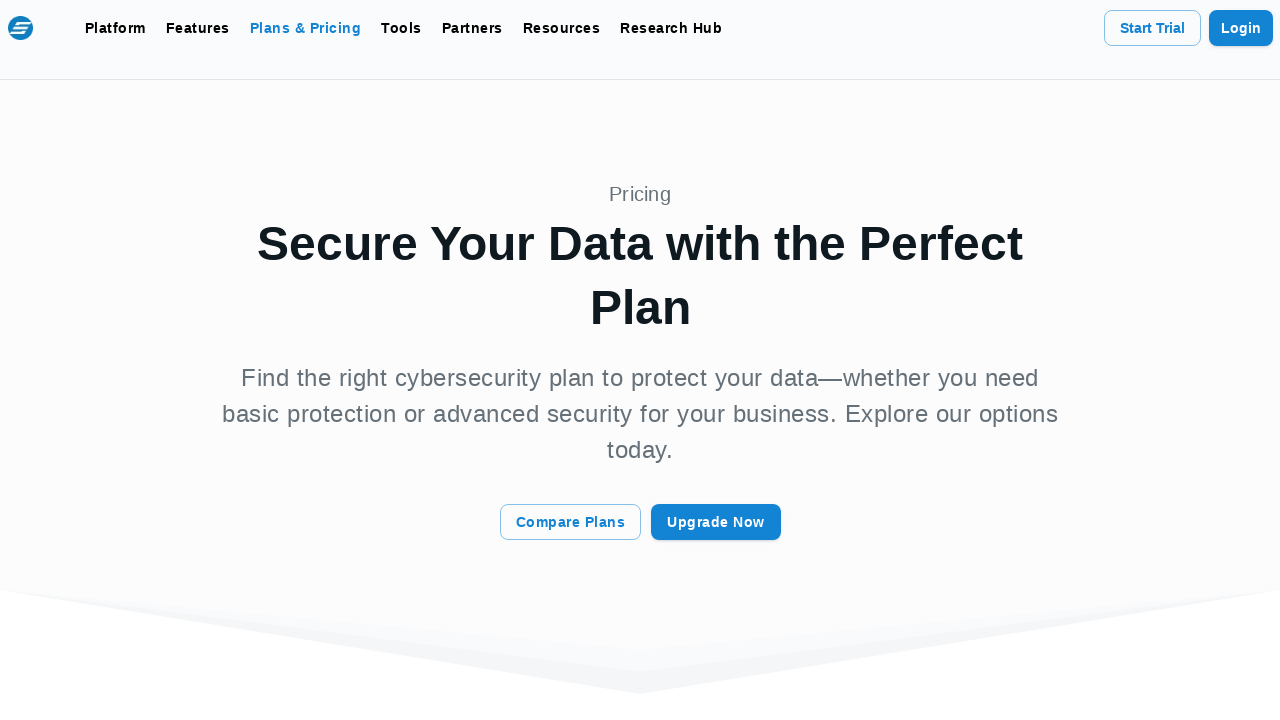

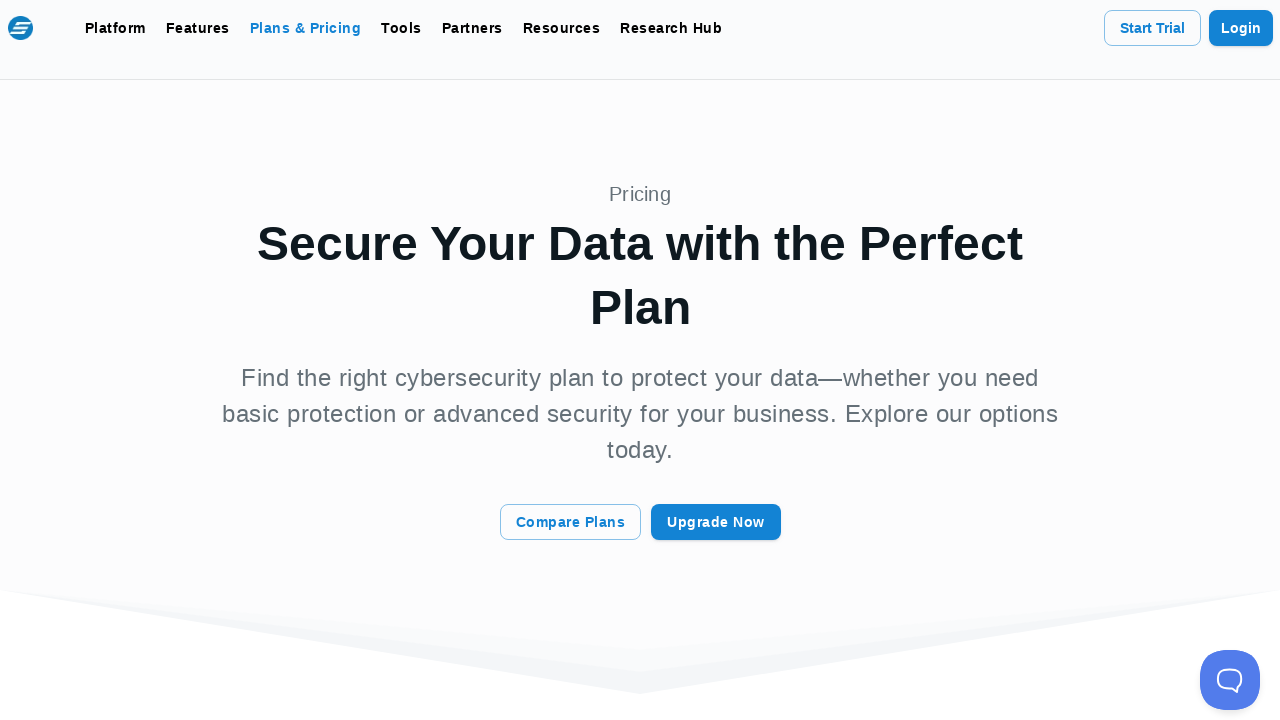